Tests double-clicking on an element to reveal a hidden input

Starting URL: https://example.cypress.io/commands/actions

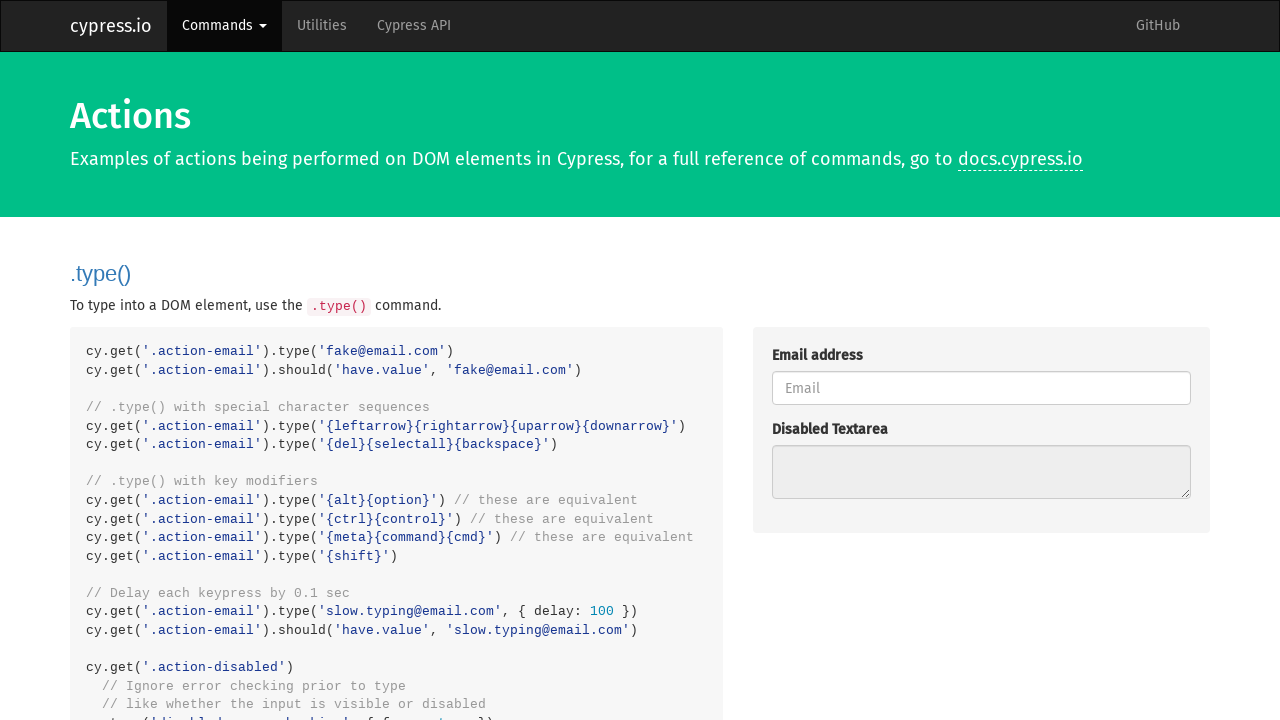

Navigated to the actions example page
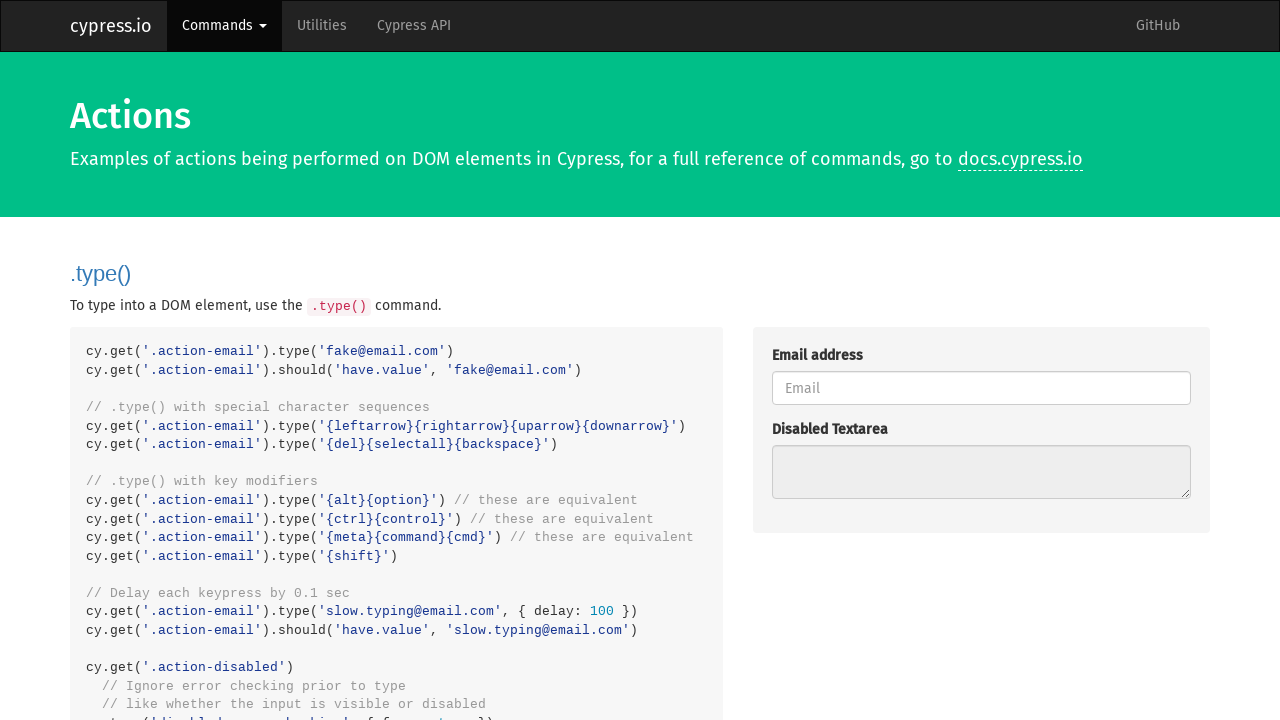

Double-clicked on the action div element to reveal hidden input at (981, 360) on .action-div
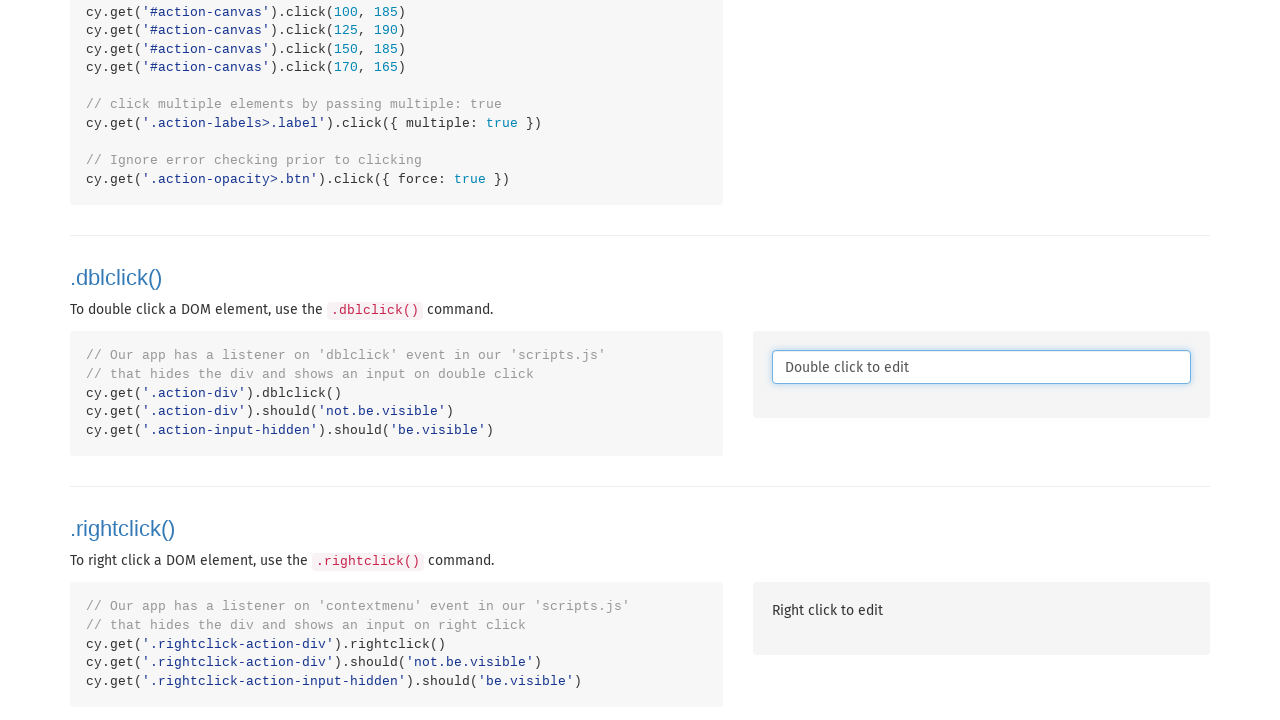

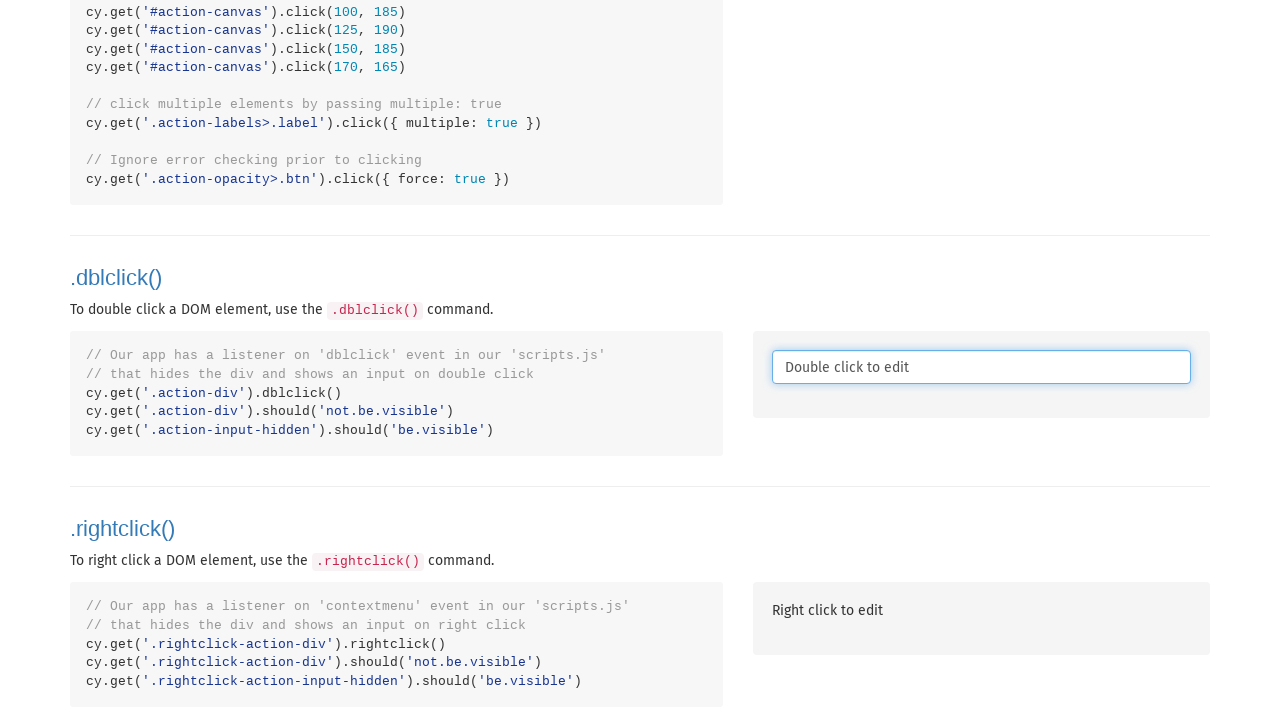